Tests filling the email field in a registration form

Starting URL: https://demo.automationtesting.in/Register.html

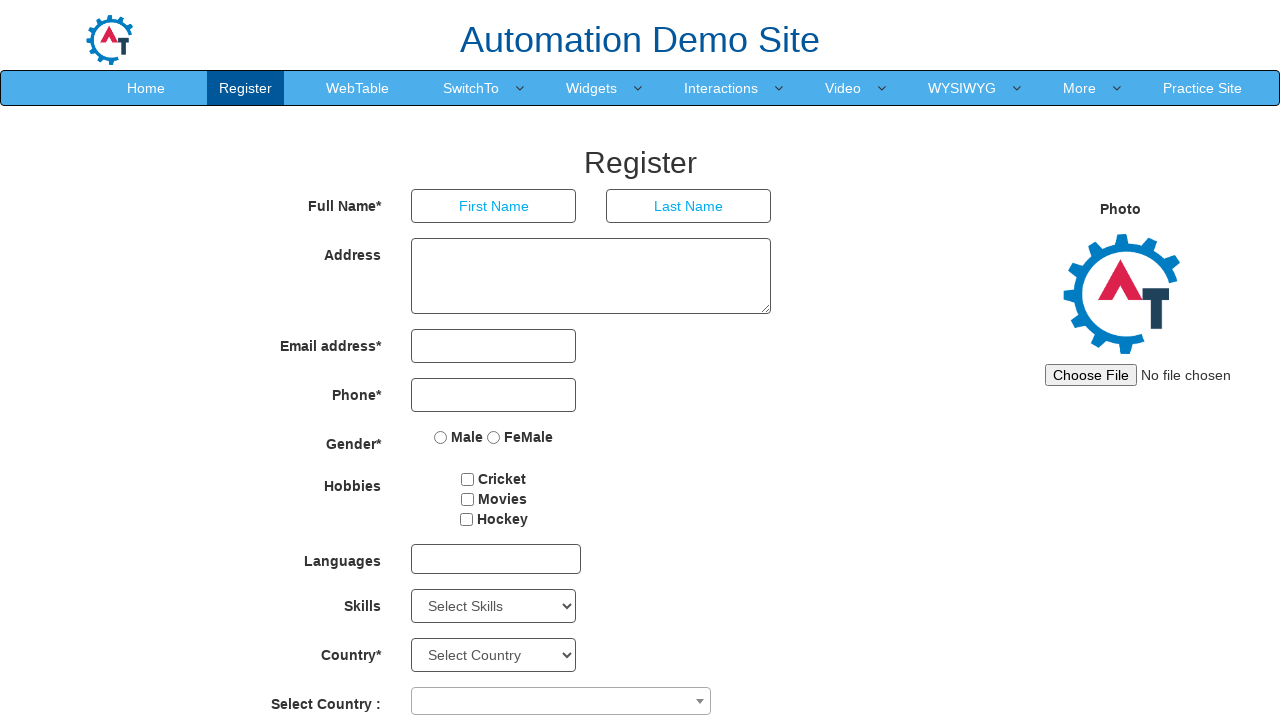

Navigated to registration form page
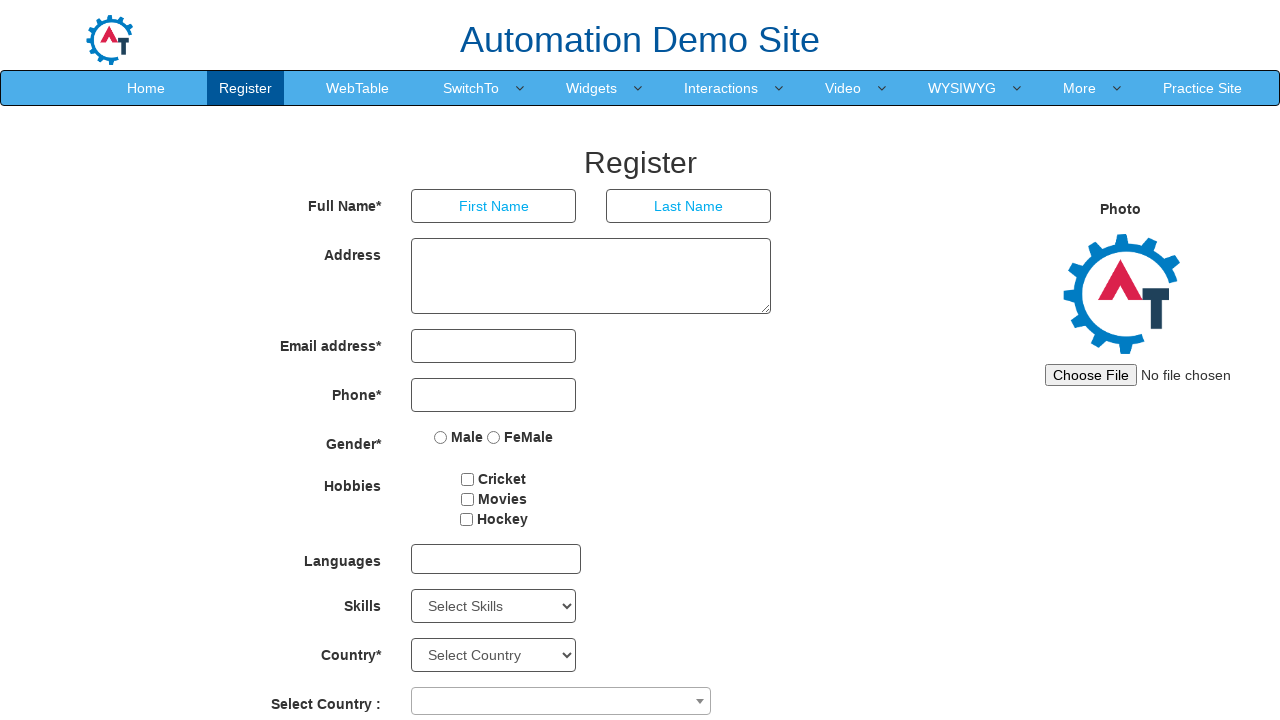

Filled email field with 'testuser2804@example.com' on //input[@ng-model='EmailAdress']
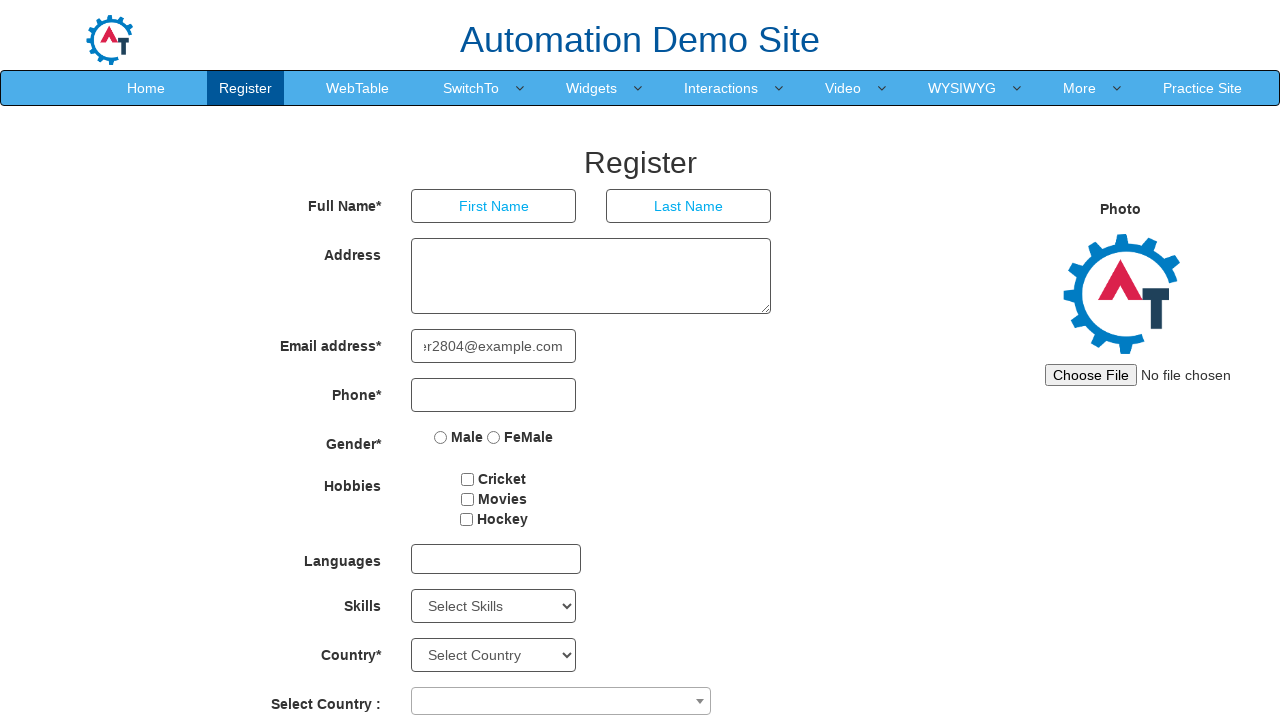

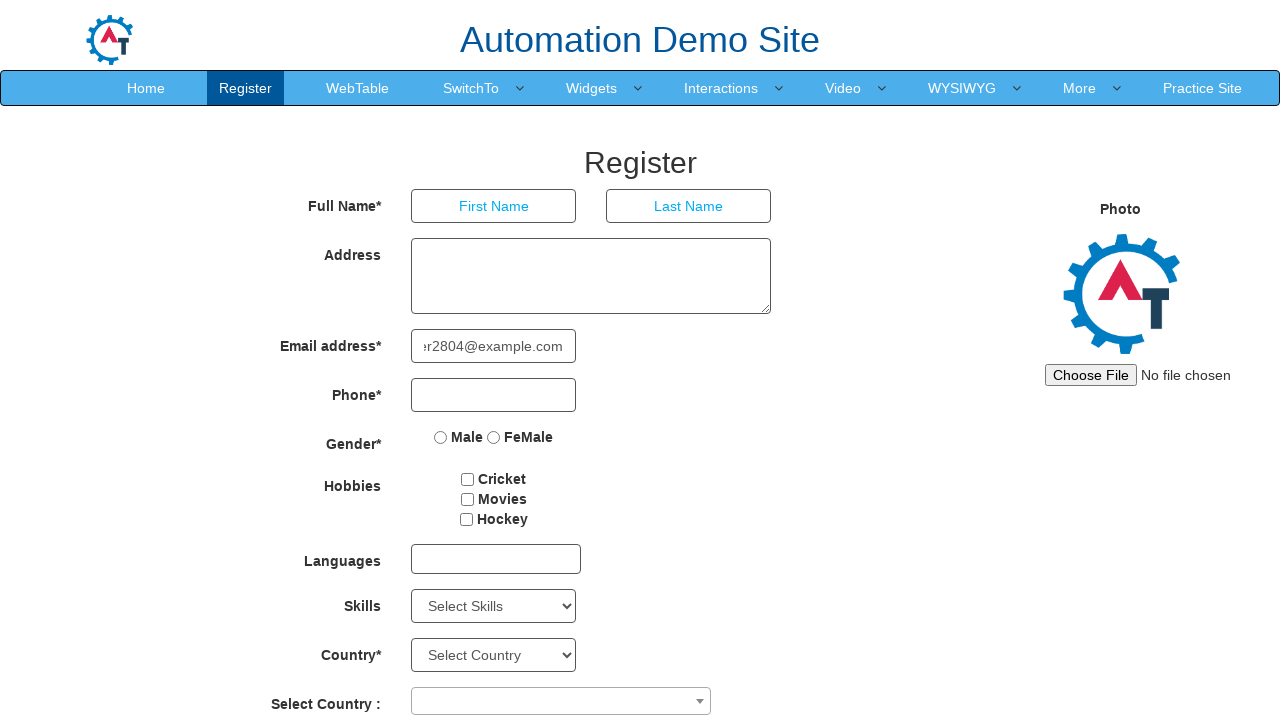